Tests the user registration flow by navigating to the signup page and filling out the registration form with user details including username, name, password, gender, email, mobile, DOB, address, and security question.

Starting URL: https://lkmdemoaut.accenture.com/TestMeApp/fetchcat.htm

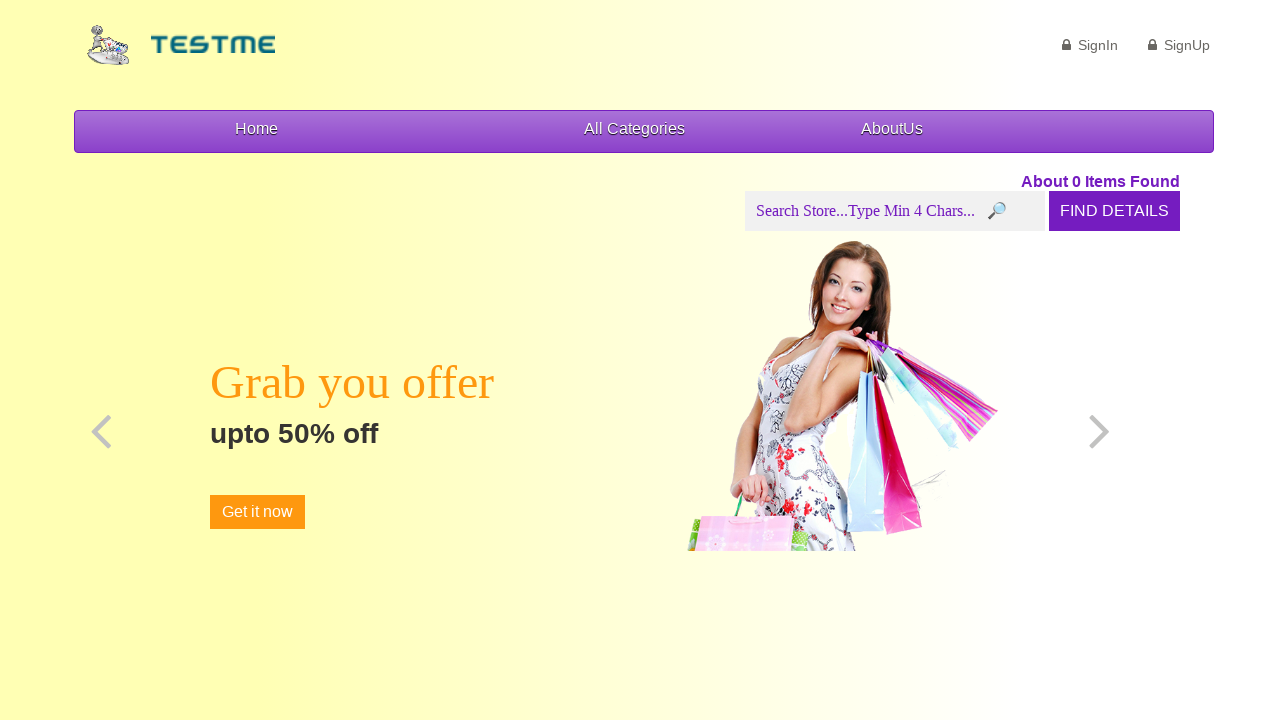

Clicked Register link to navigate to signup page at (1179, 45) on a[href^='Register']
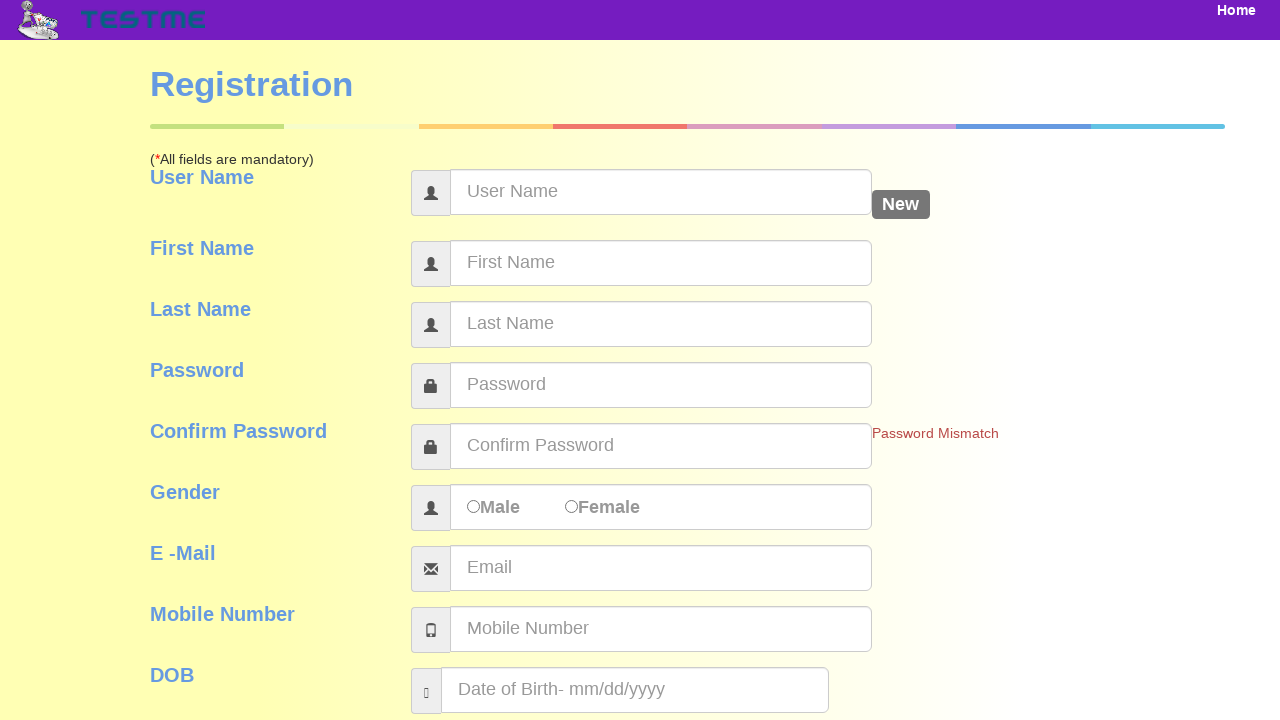

Entered username 'testuser2024' on input[name^='user']
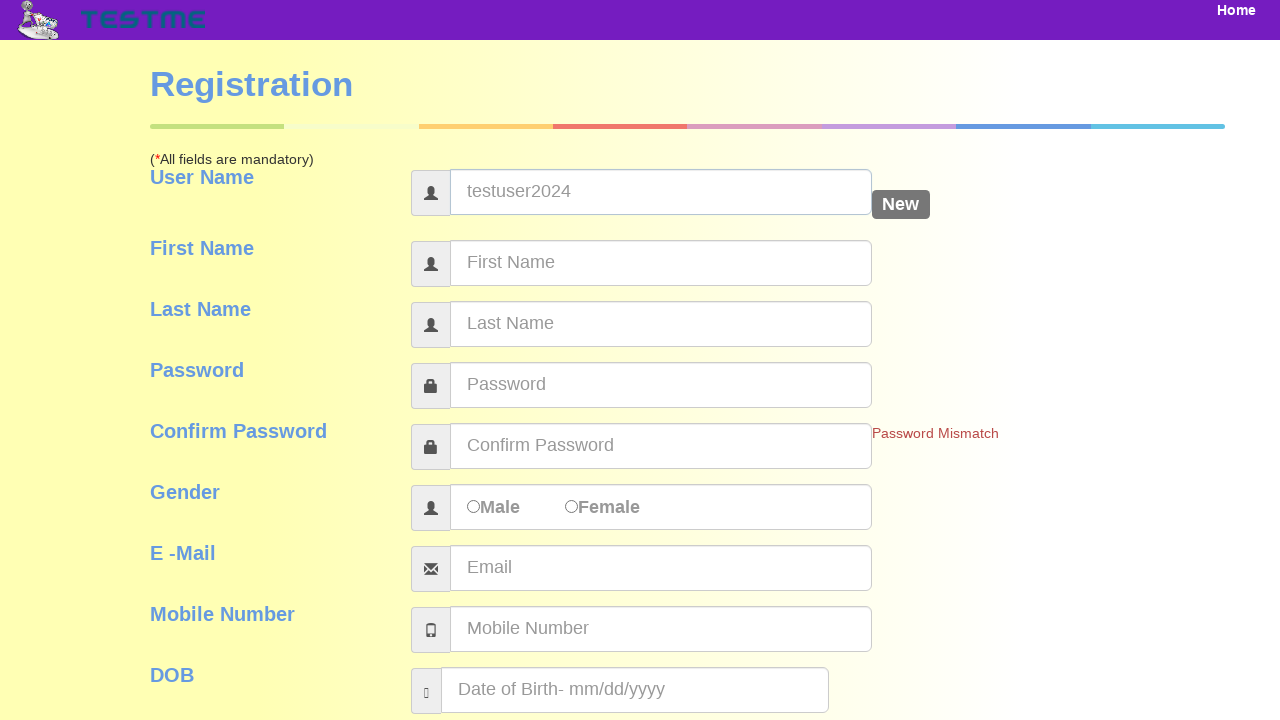

Entered first name 'John' on input[name^='first']
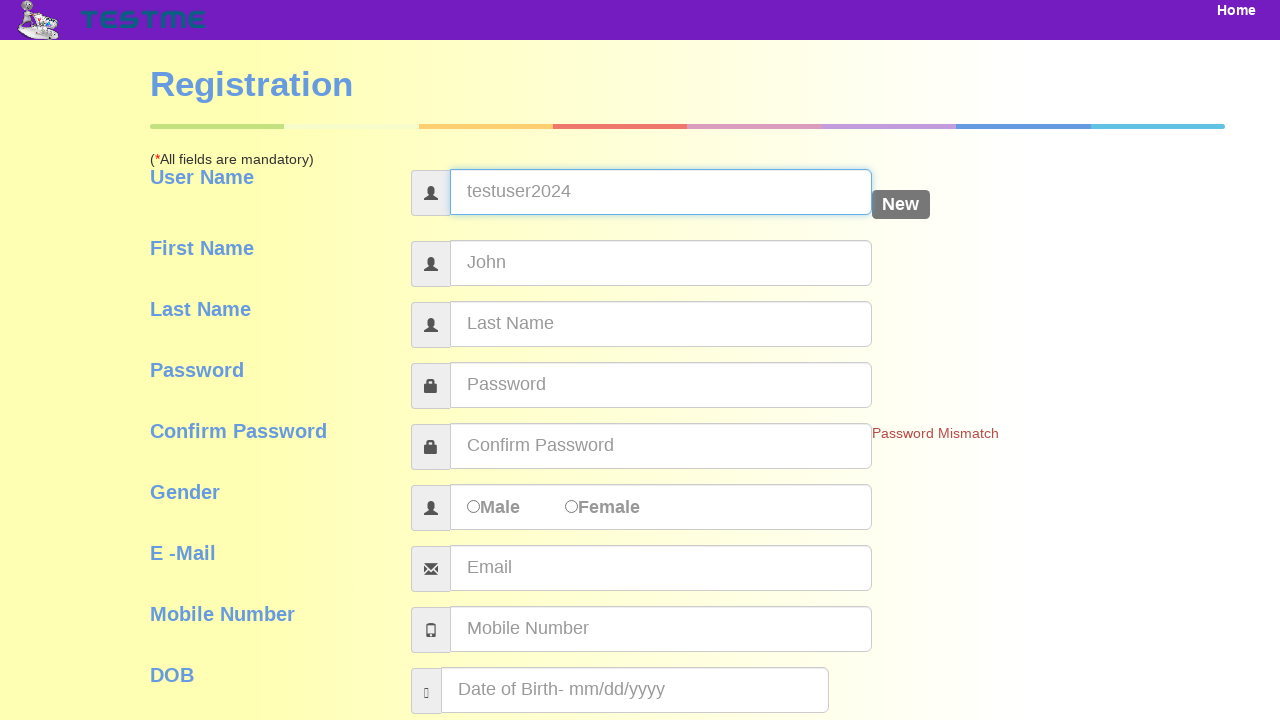

Entered last name 'Smith' on input[name^='last']
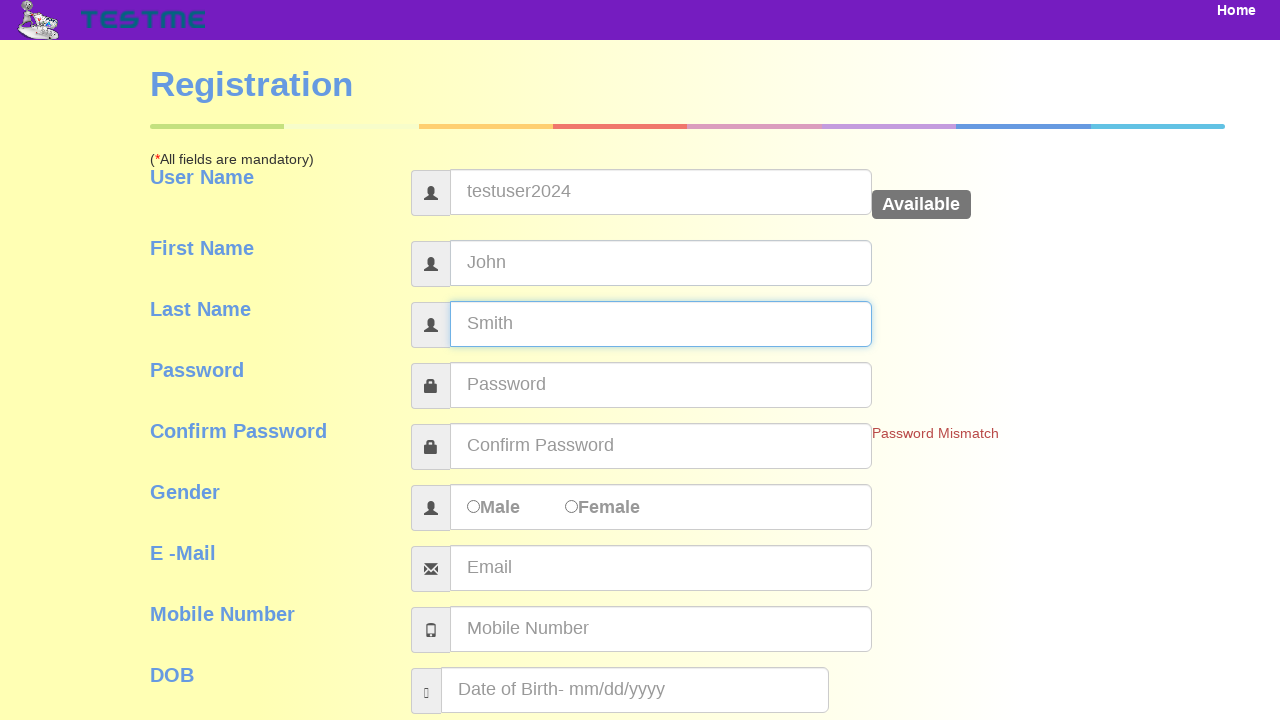

Entered password 'SecurePass123!' on input[name^='pass']
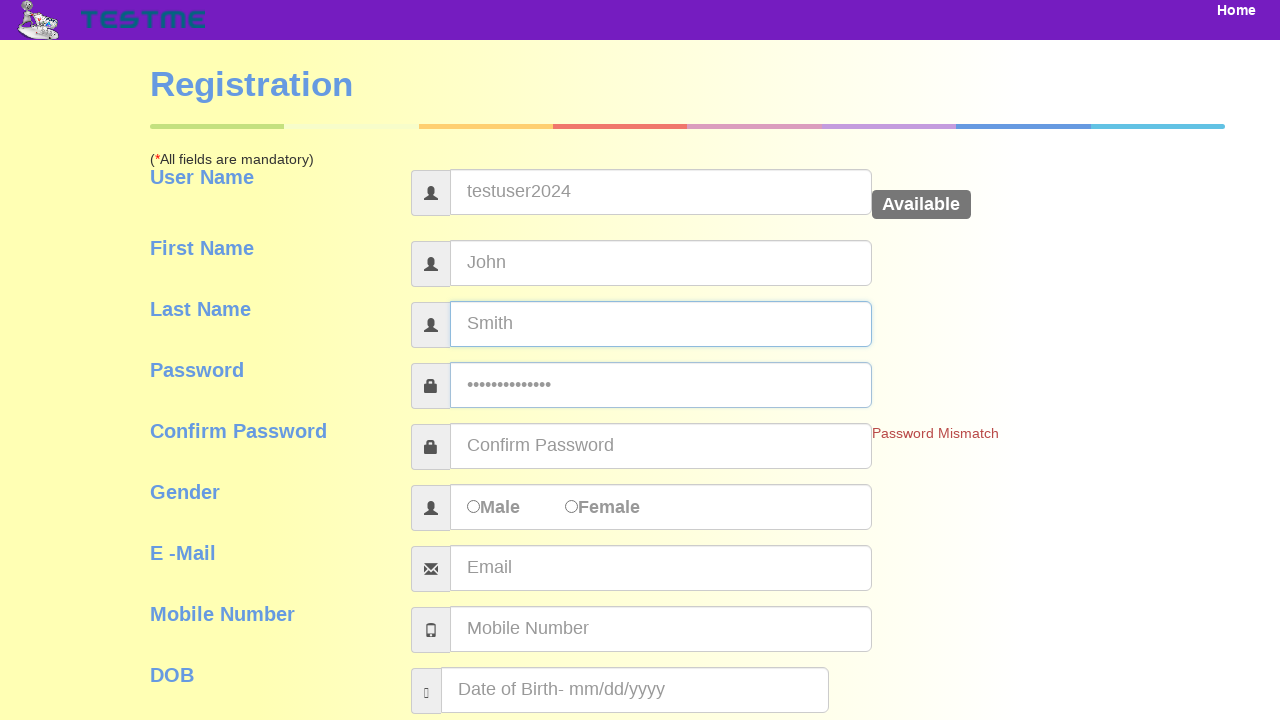

Confirmed password 'SecurePass123!' on input[name^='confirm']
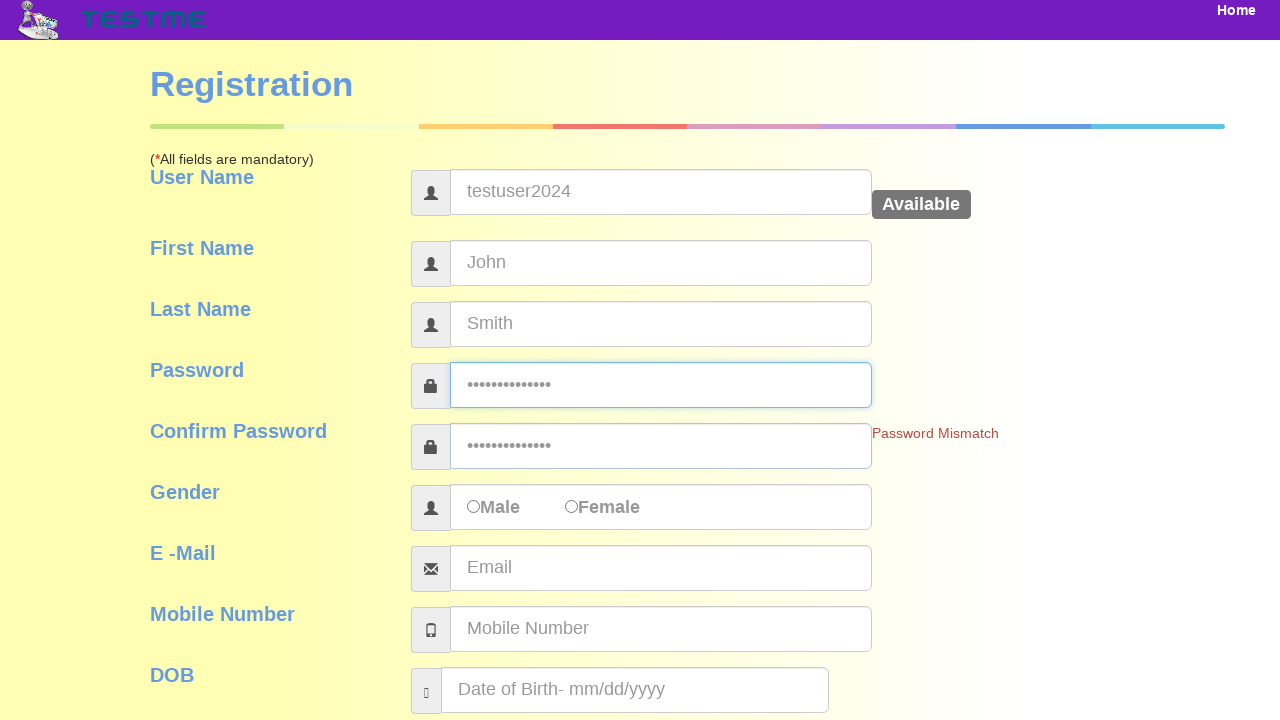

Selected gender as Male at (474, 506) on input[name^='gender'][value='Male']
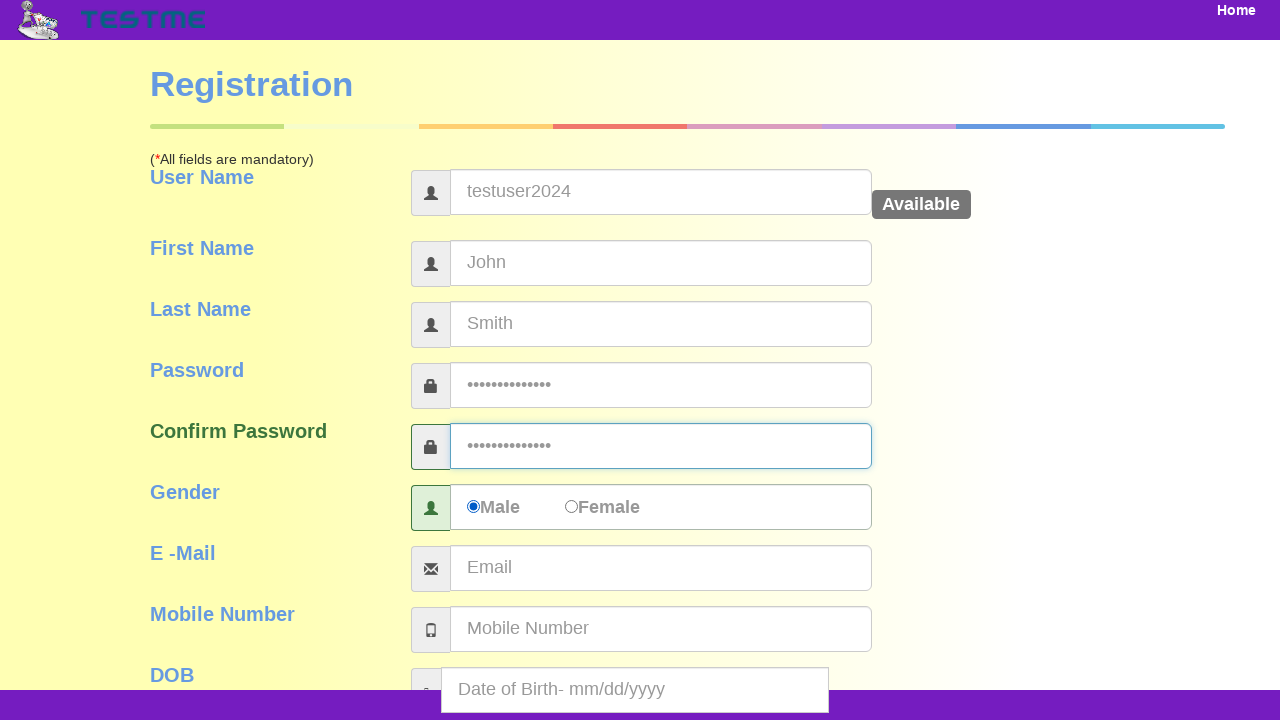

Entered email 'johnsmith2024@example.com' on input[name^='email']
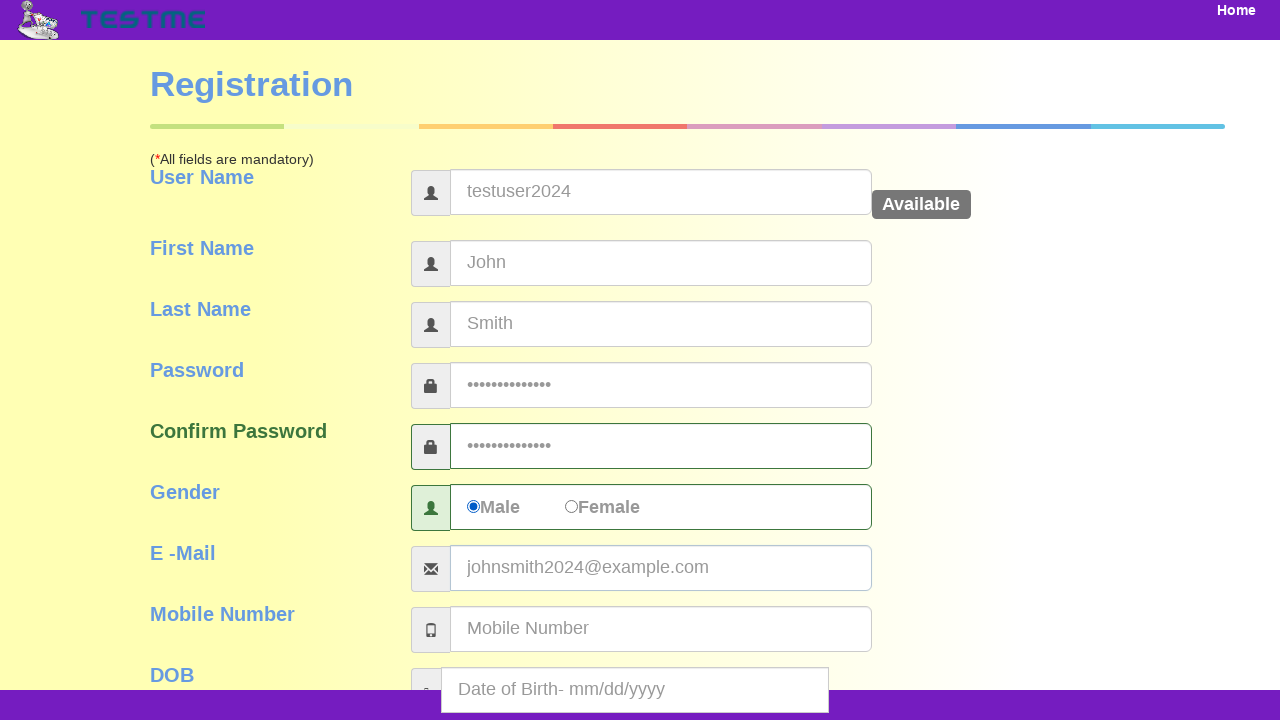

Entered mobile number '9876543210' on input[name^='mobile']
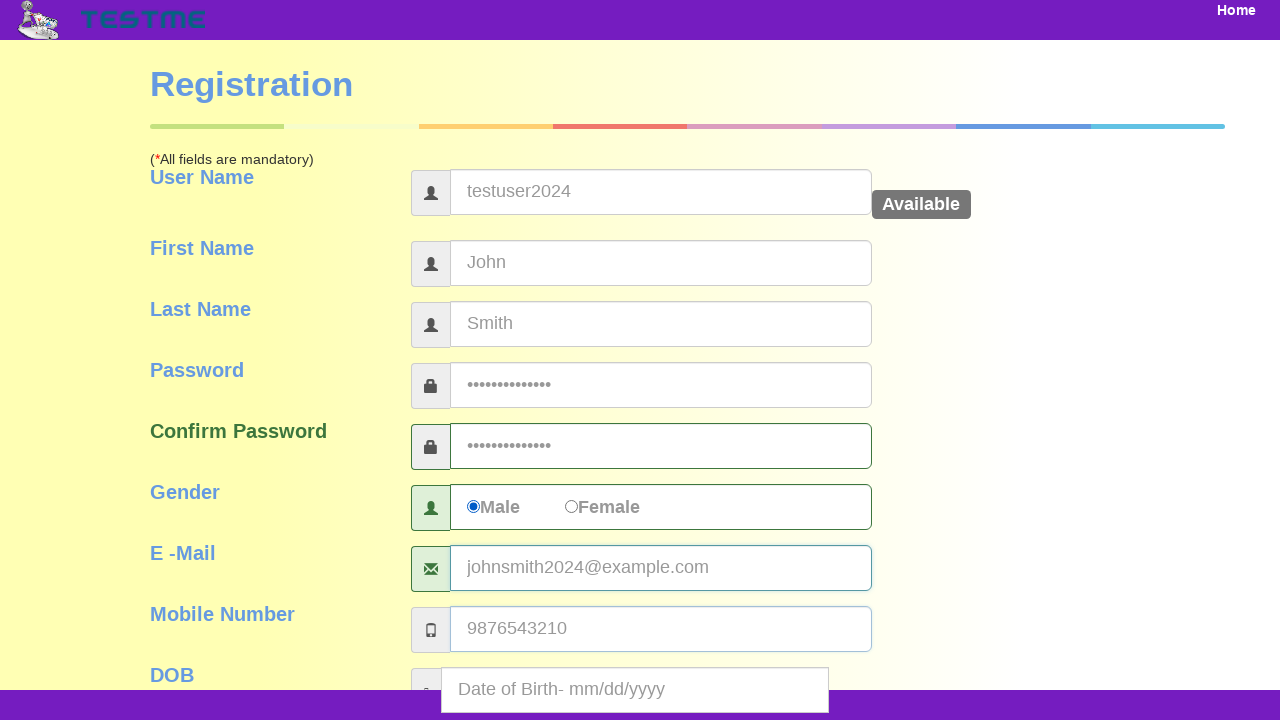

Entered date of birth '1990-05-15' on input[name='dob']
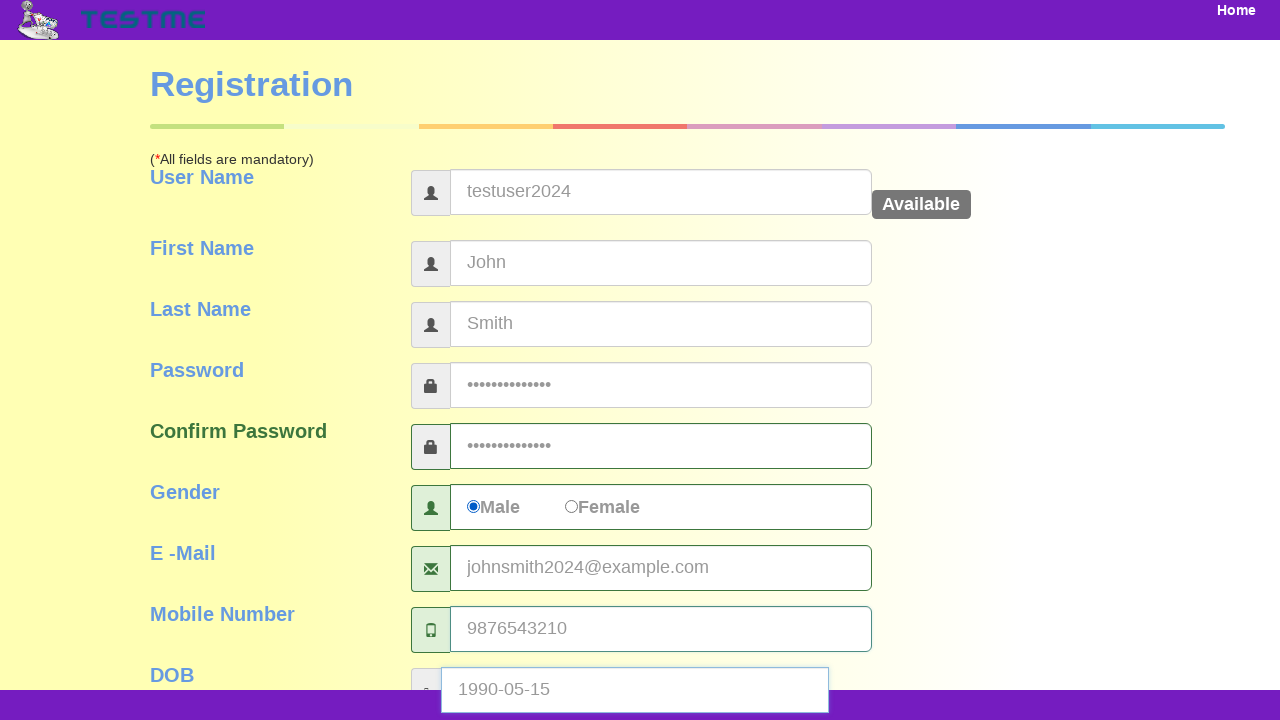

Entered address '123 Test Street, Test City' on #address
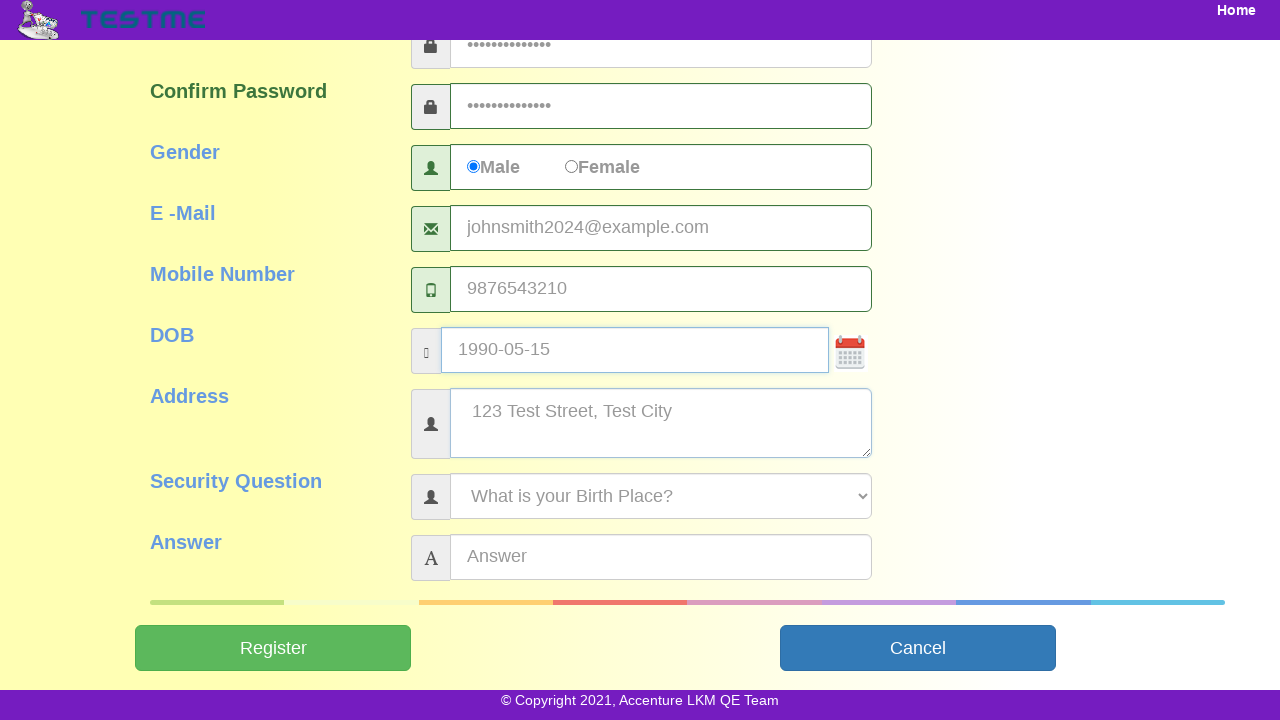

Selected security question at index 1 on select[name='securityQuestion']
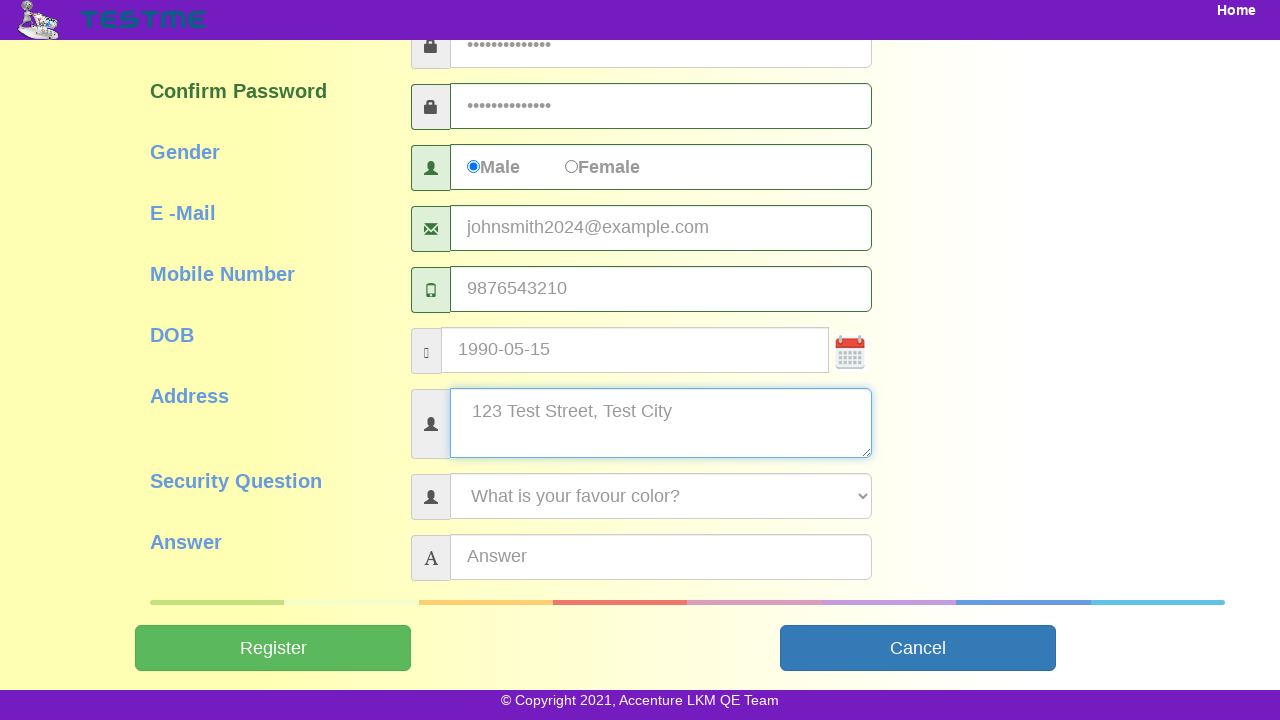

Entered security question answer 'My pet name' on #answer
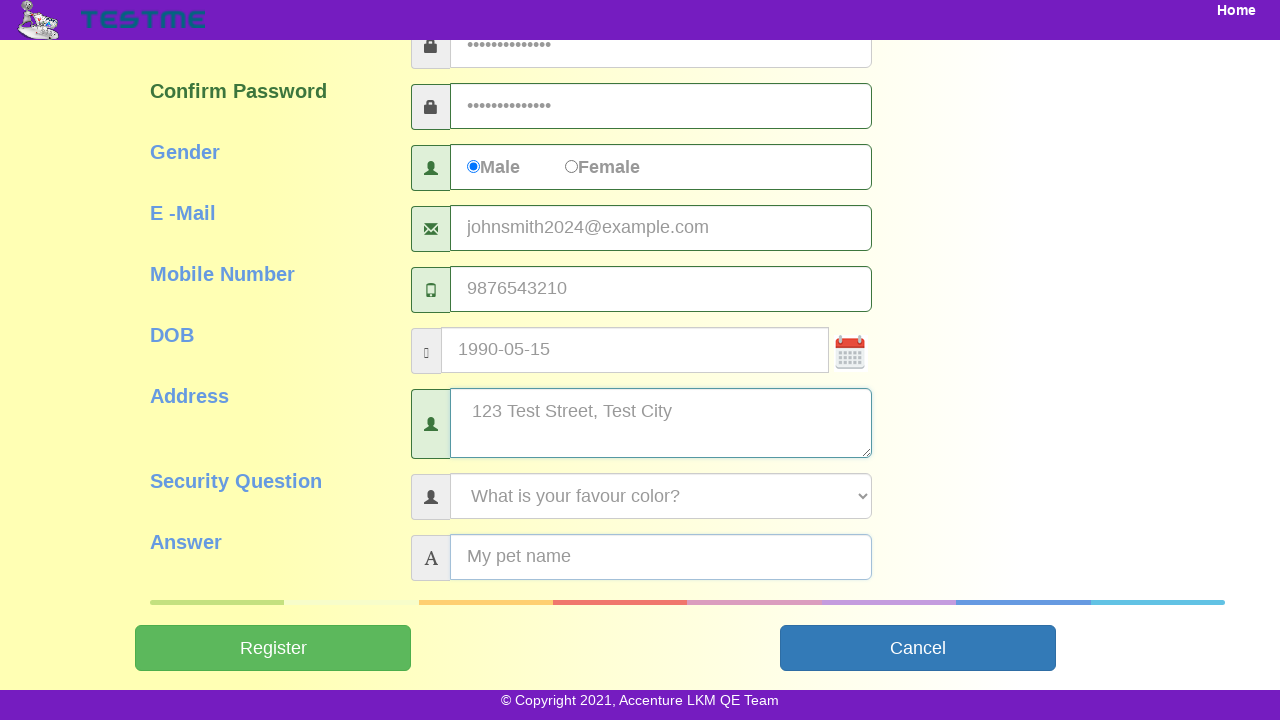

Clicked Submit button to register user at (273, 648) on input[name='Submit']
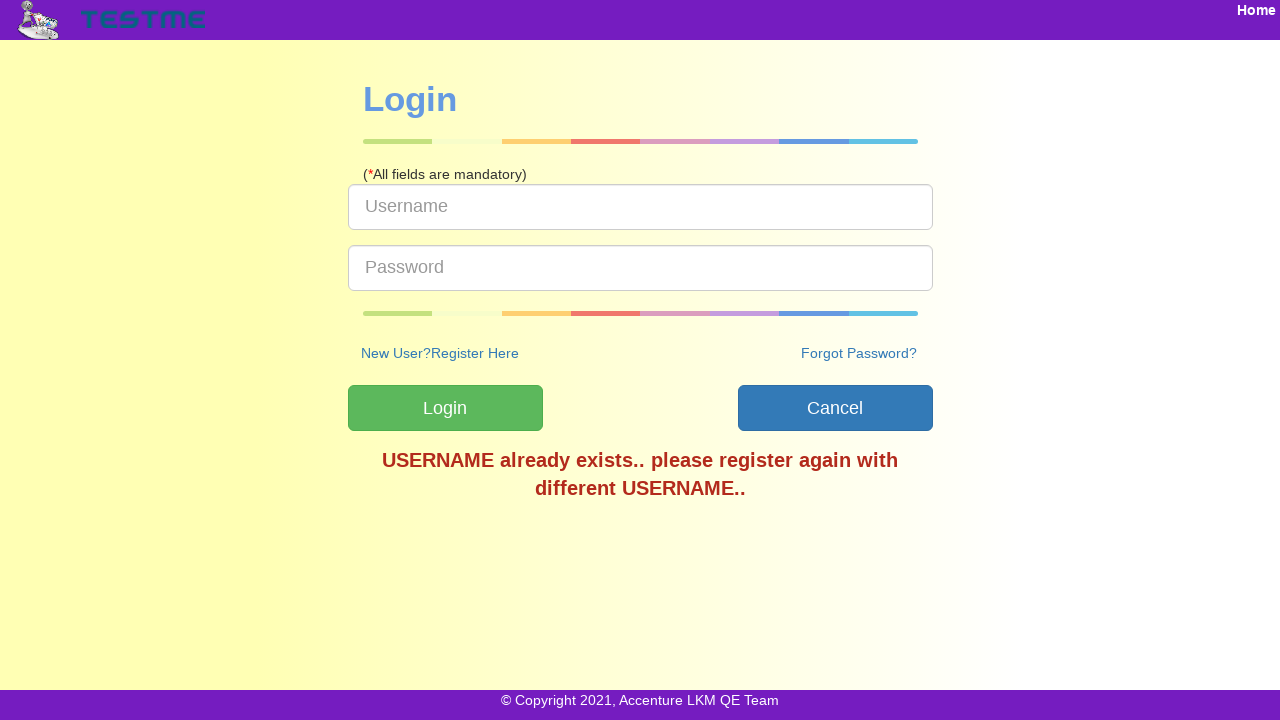

Waited for page to reach domcontentloaded state
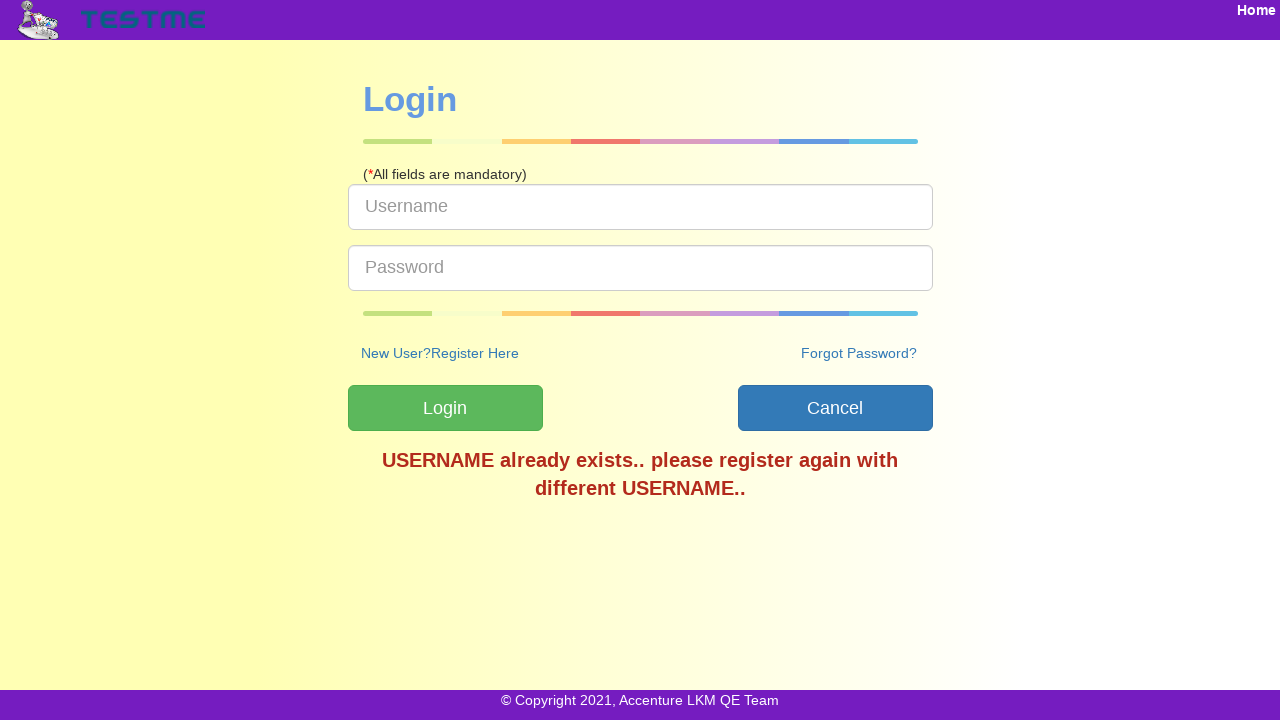

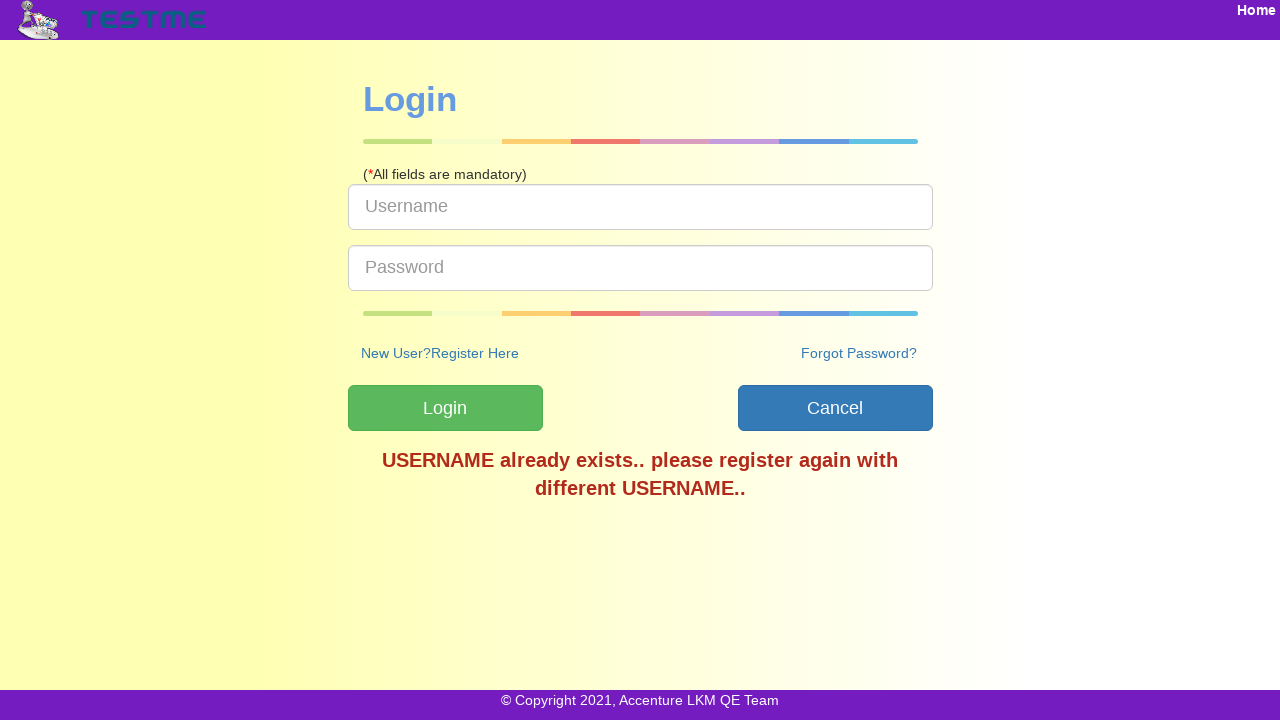